Tests window handle functionality by clicking a link that opens a new window, switching between windows, and verifying the title and text content of each window.

Starting URL: https://the-internet.herokuapp.com/windows

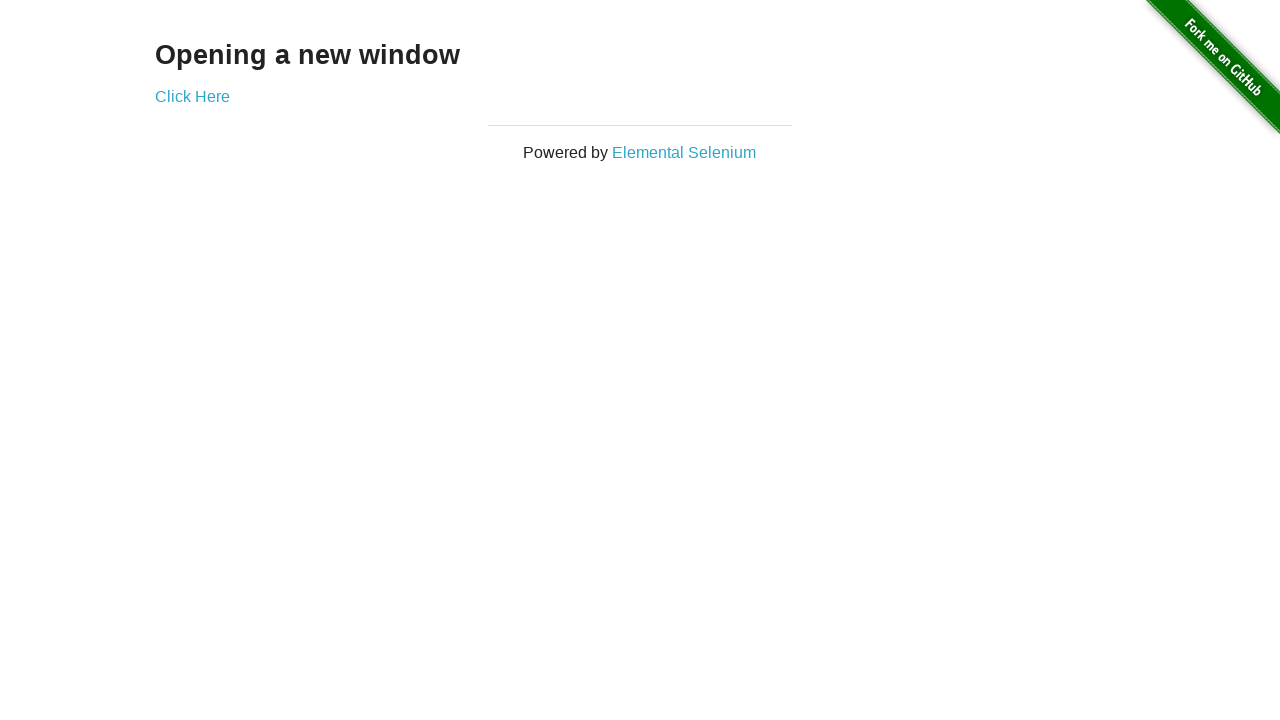

Waited for h3 heading to load on initial page
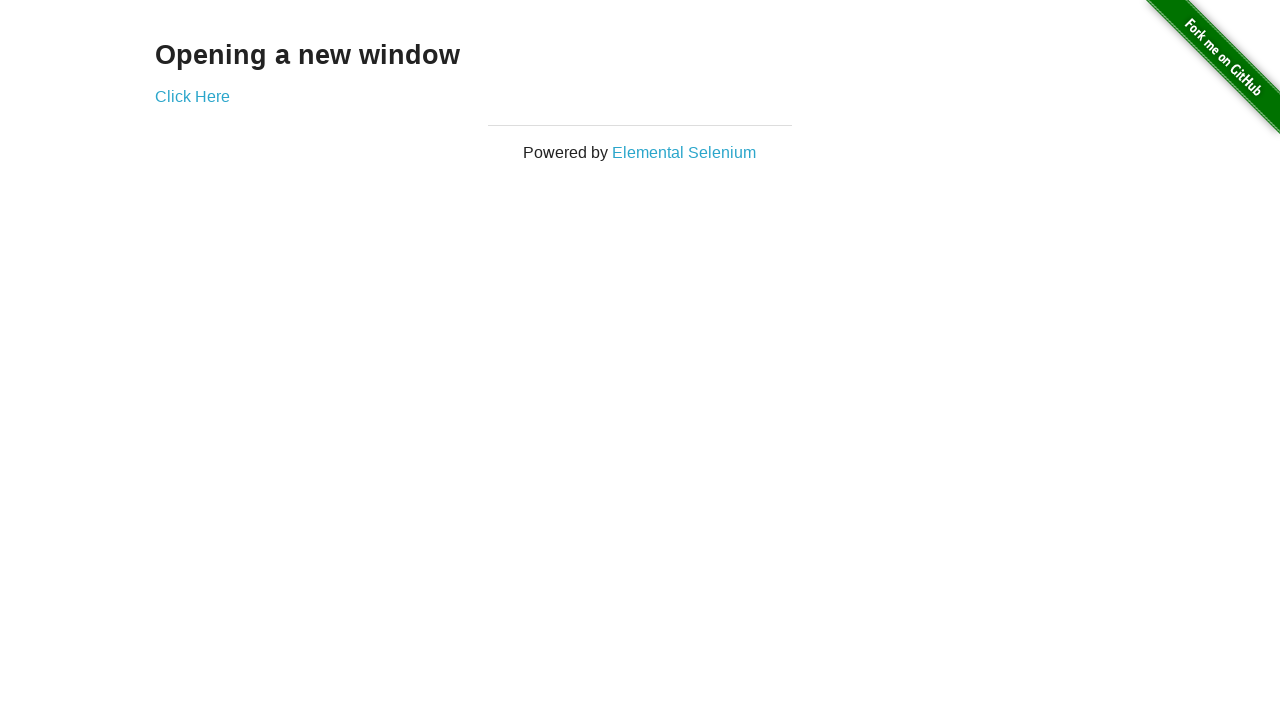

Verified h3 text content is 'Opening a new window'
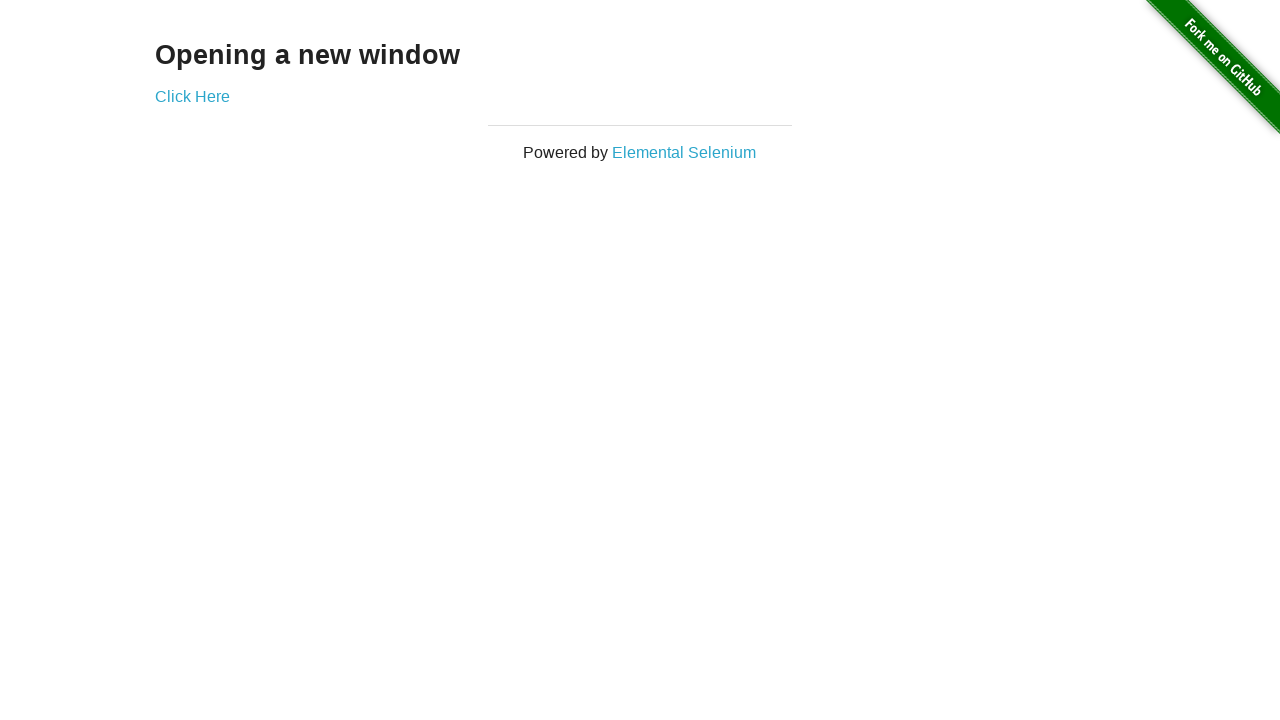

Verified initial page title is 'The Internet'
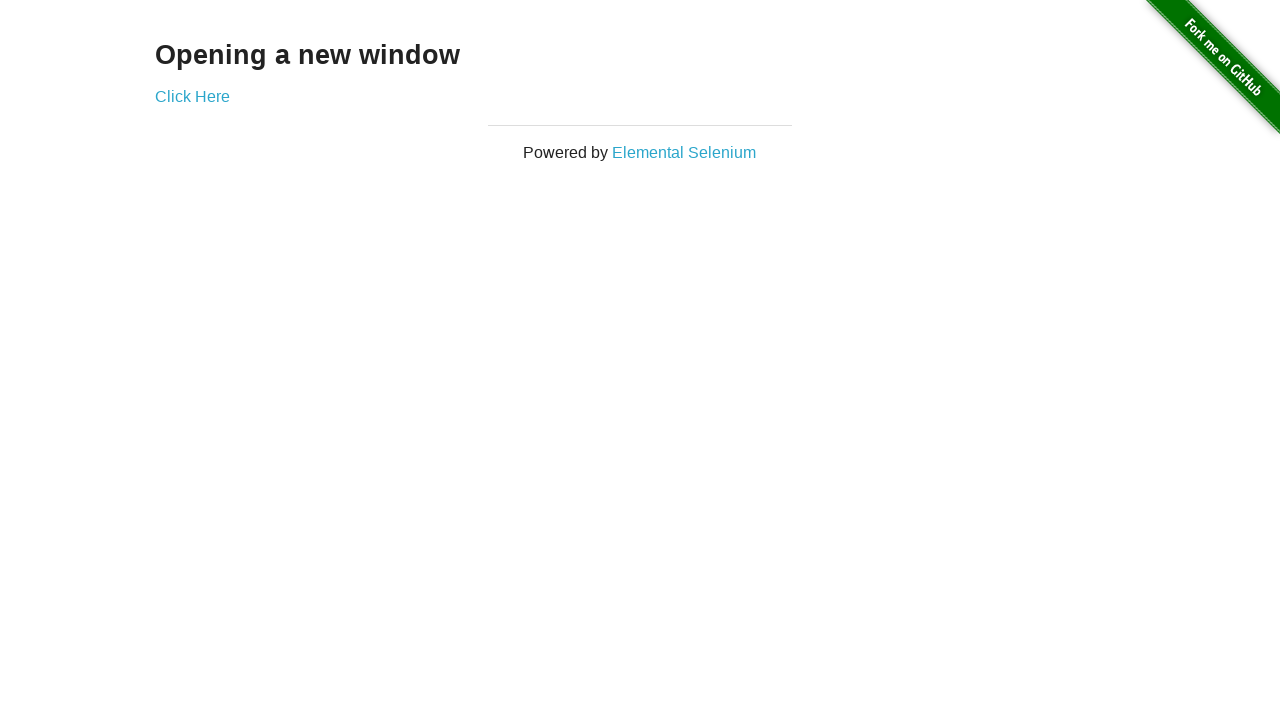

Clicked 'Click Here' link to open new window at (192, 96) on text=Click Here
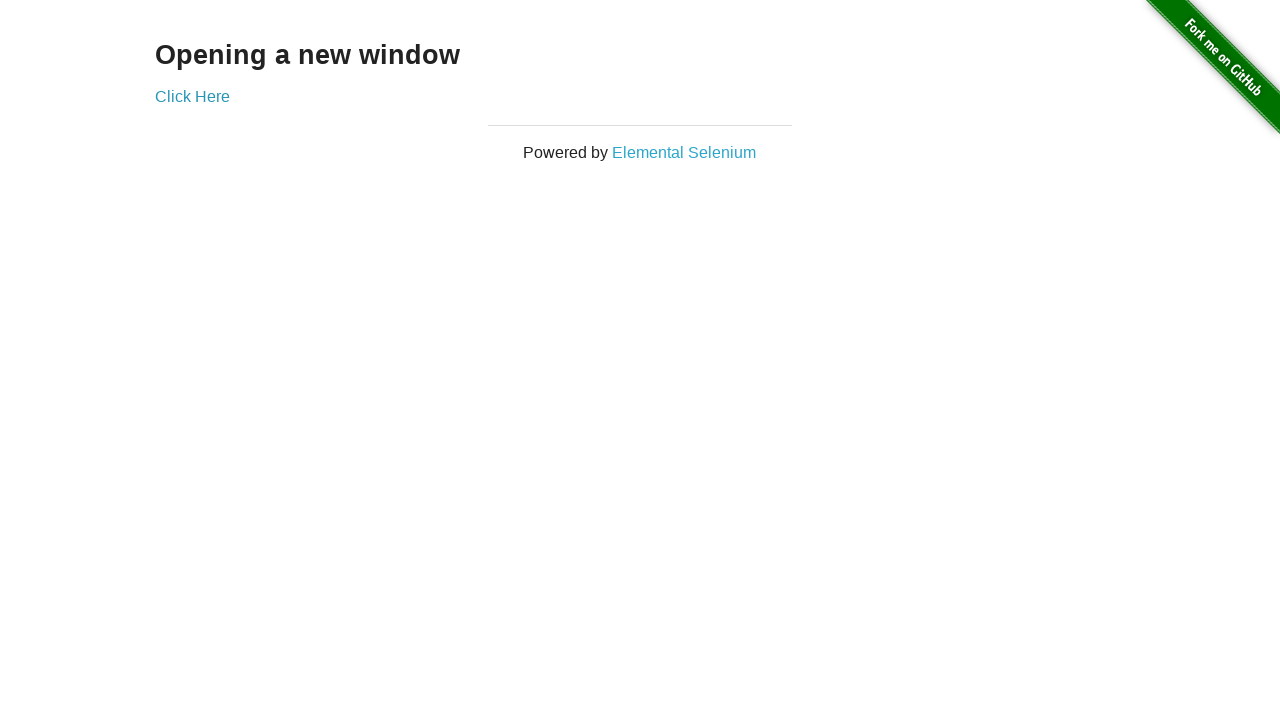

New window opened and page load state completed
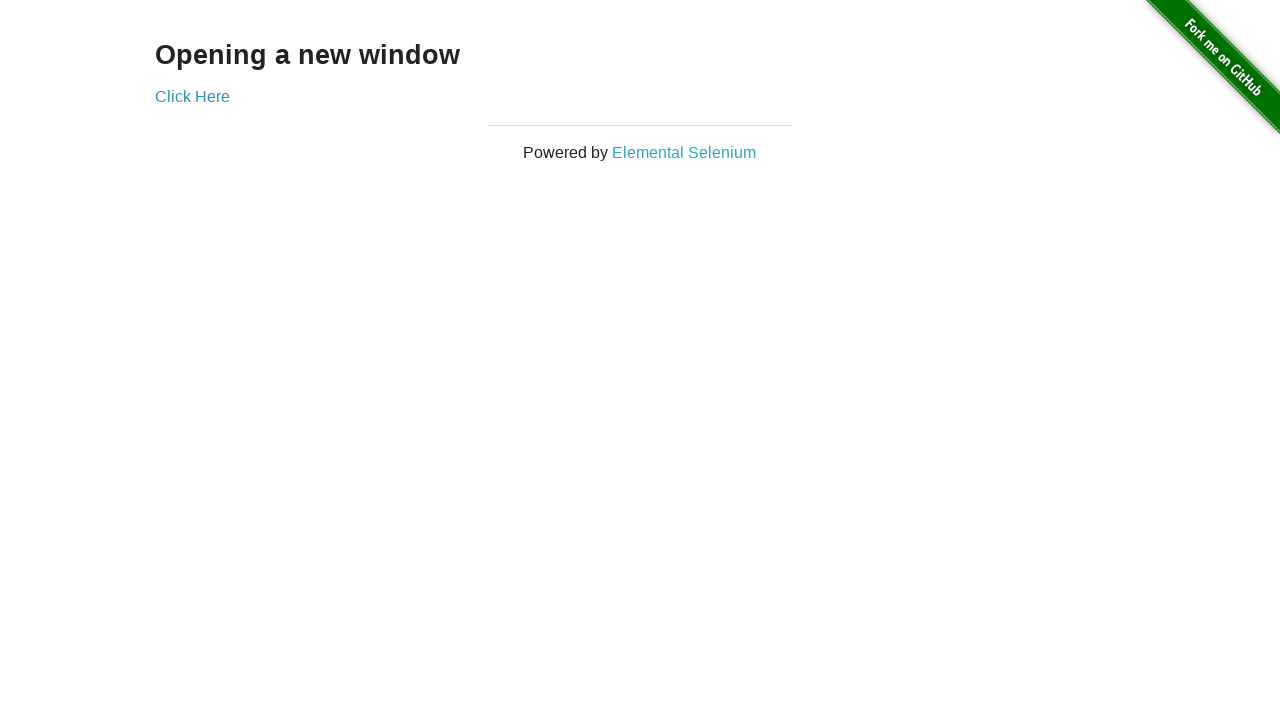

Verified new window title is 'New Window'
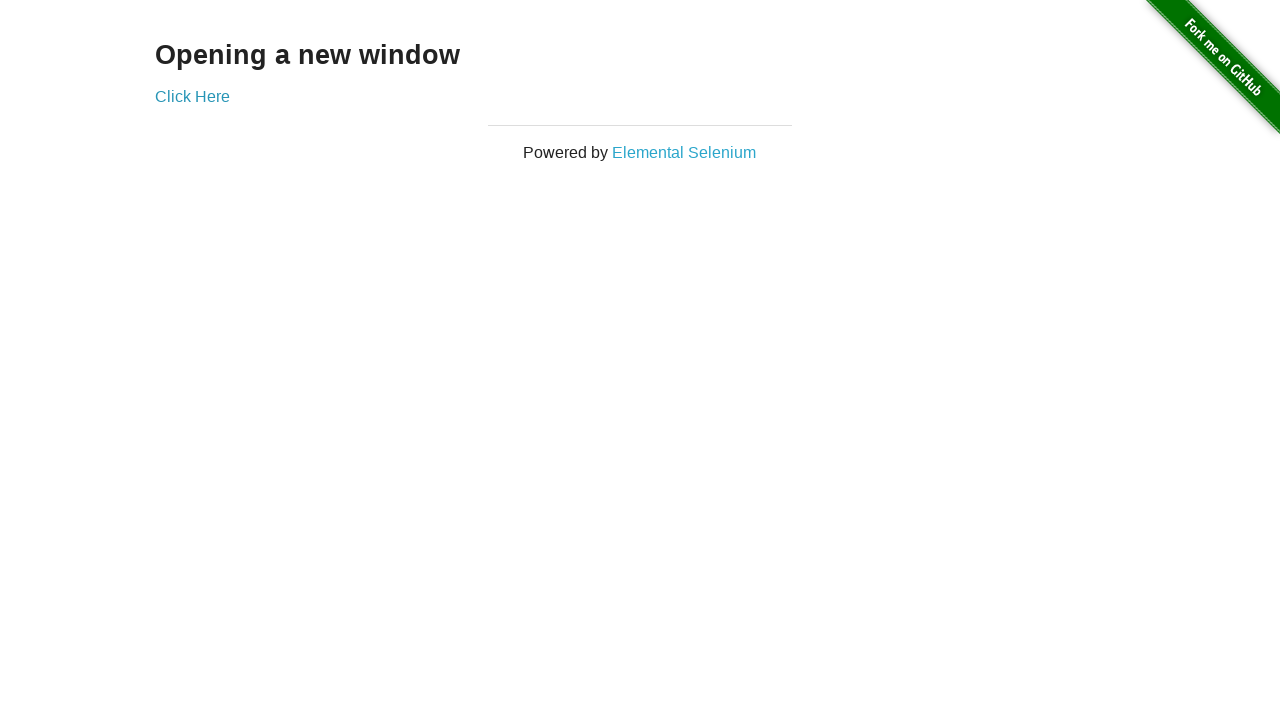

Verified h3 text content in new window is 'New Window'
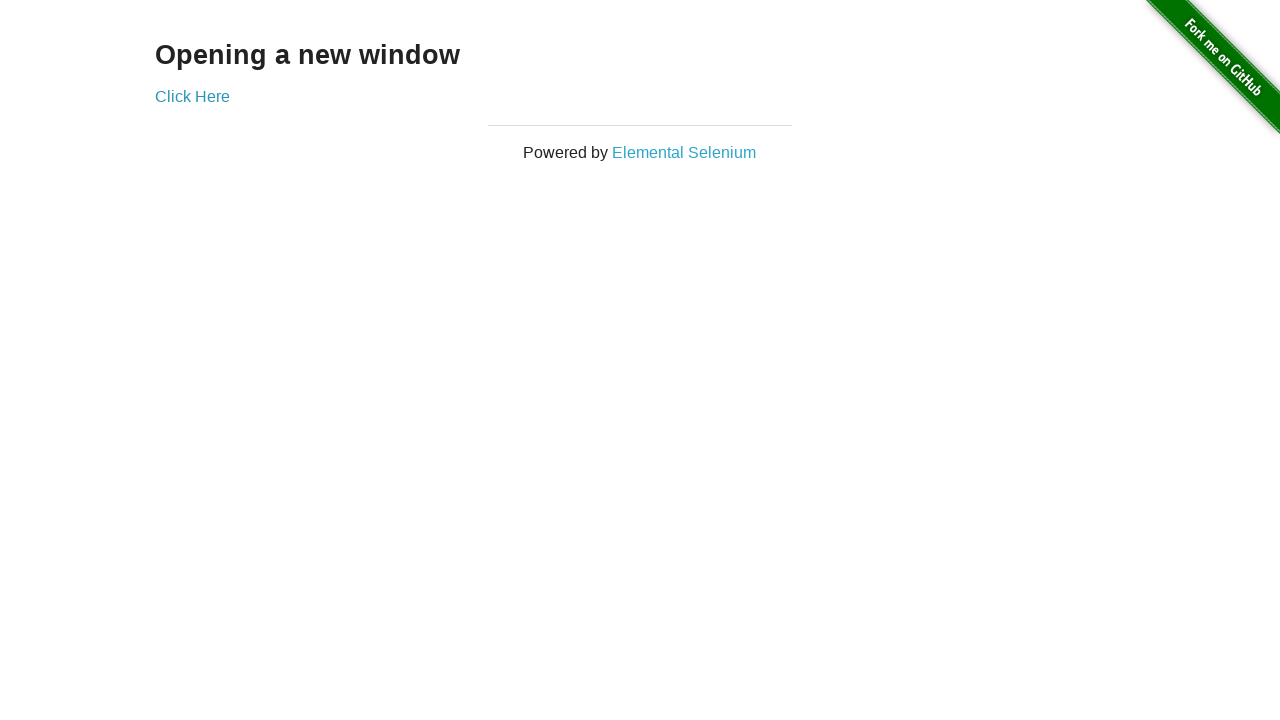

Switched back to original window
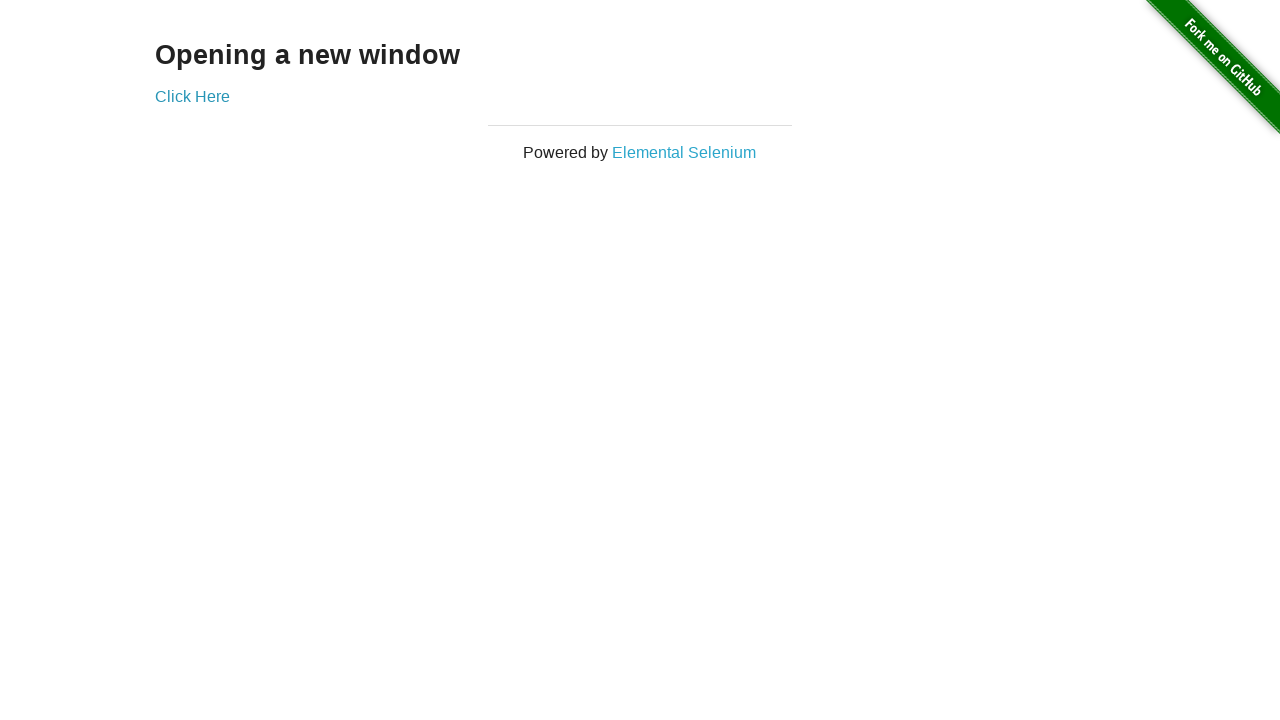

Verified original window title is still 'The Internet'
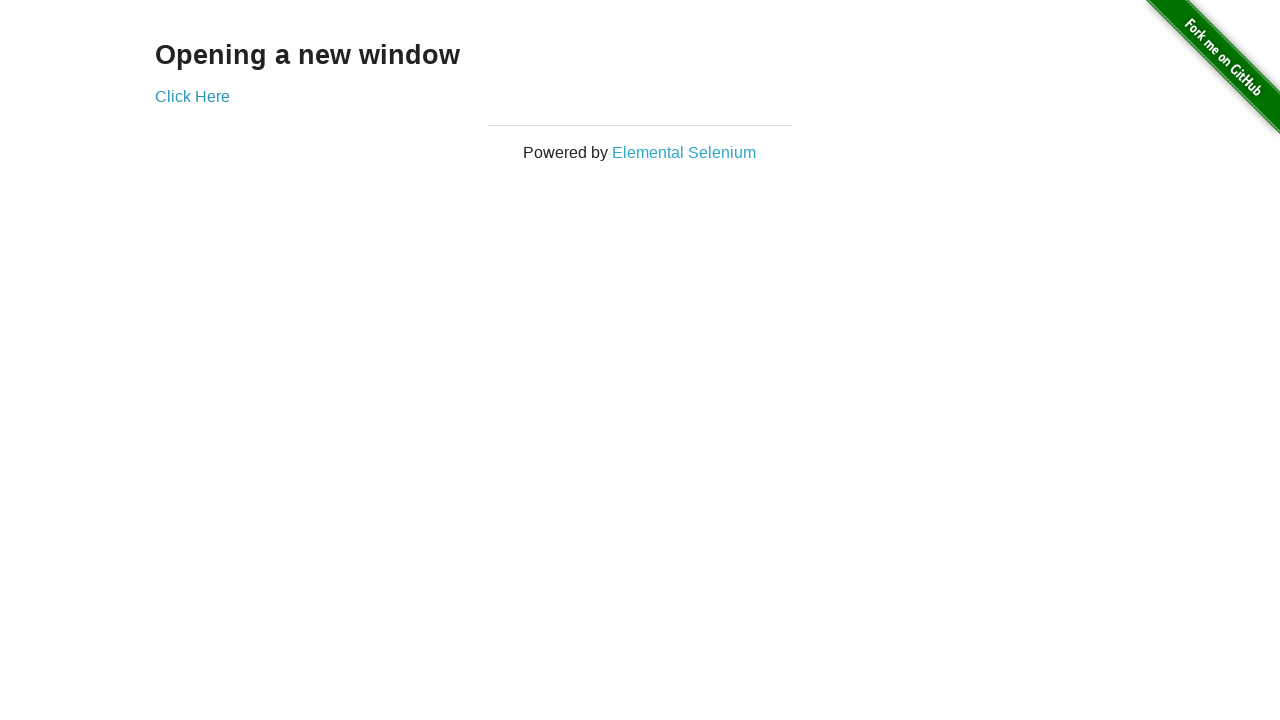

Switched to new window
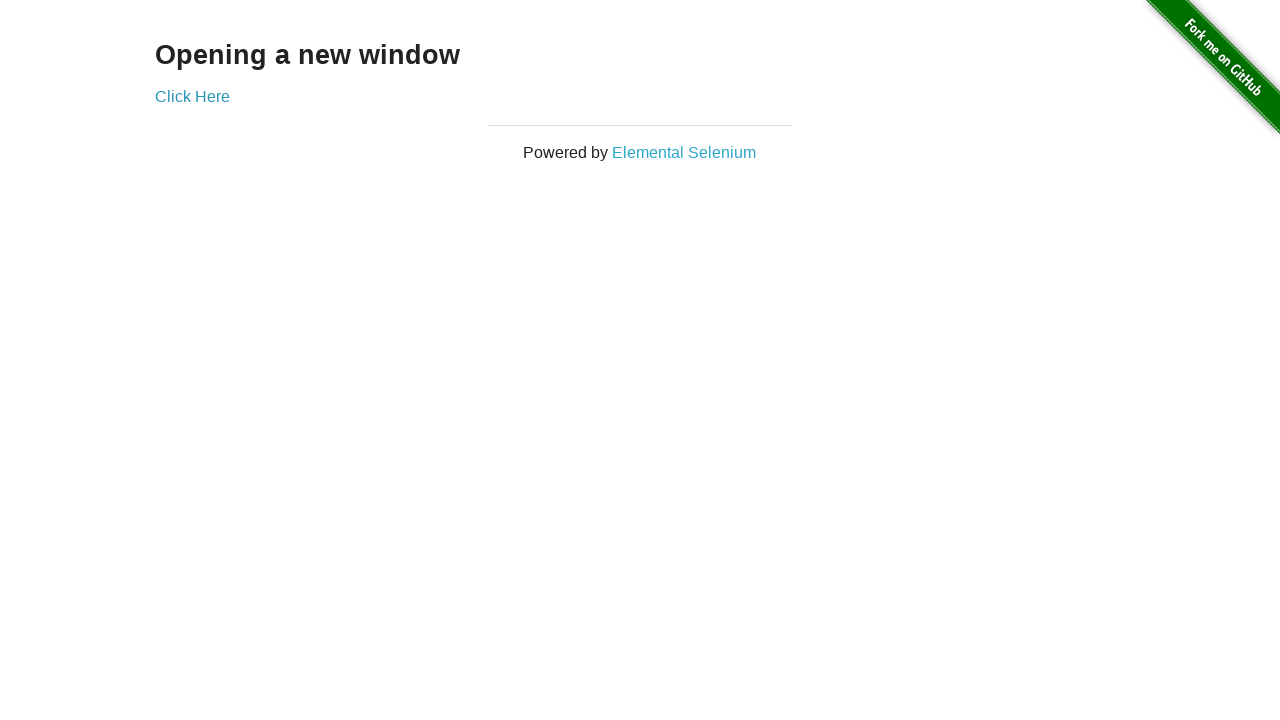

Switched back to original window
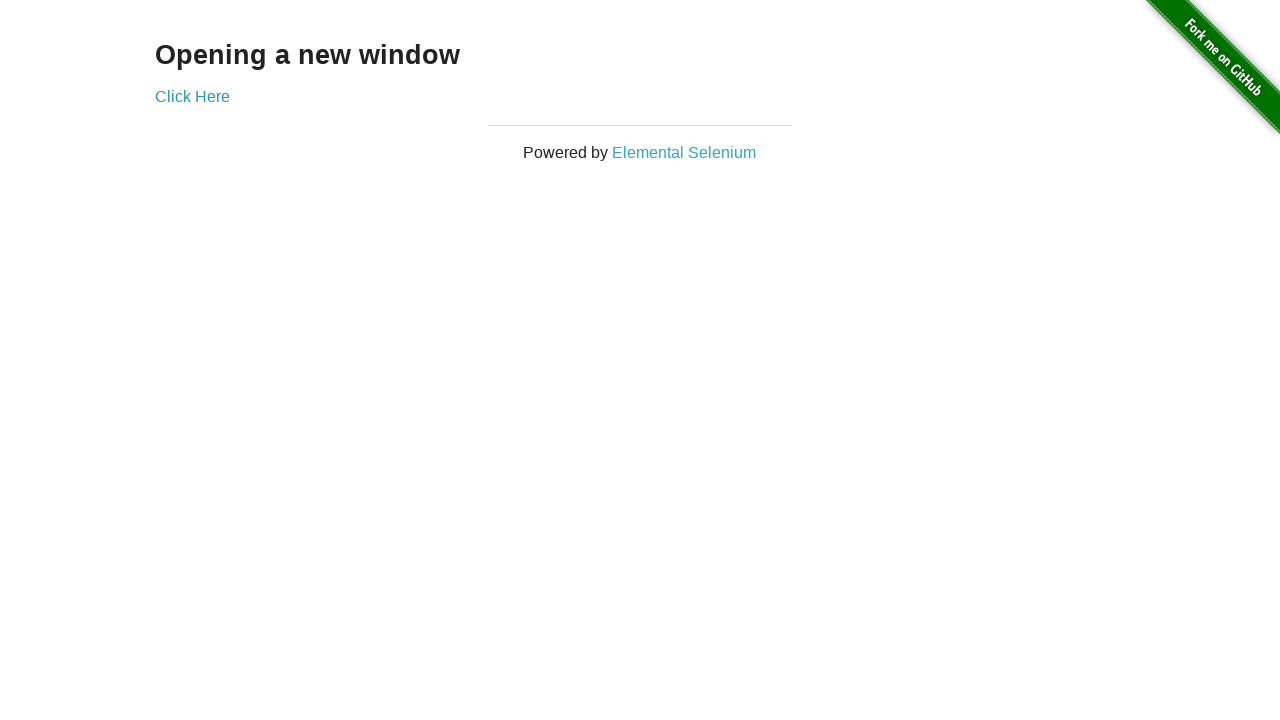

Switched to new window again
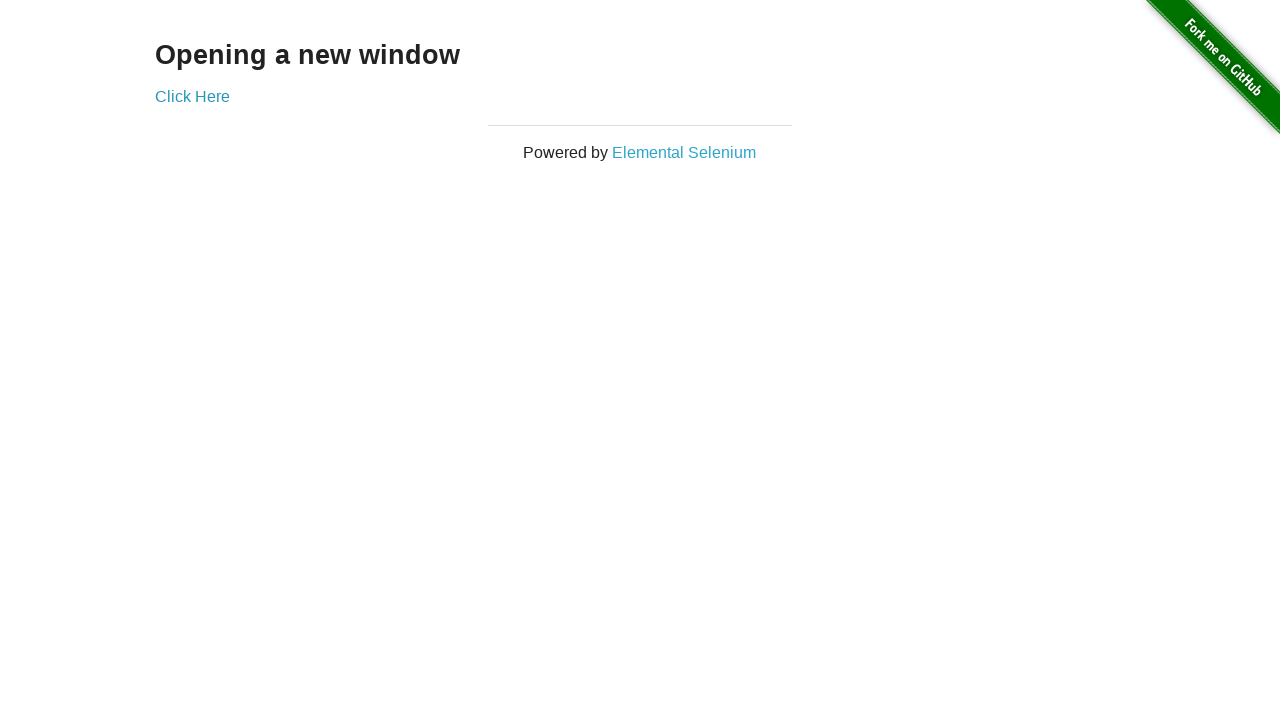

Switched back to original window again
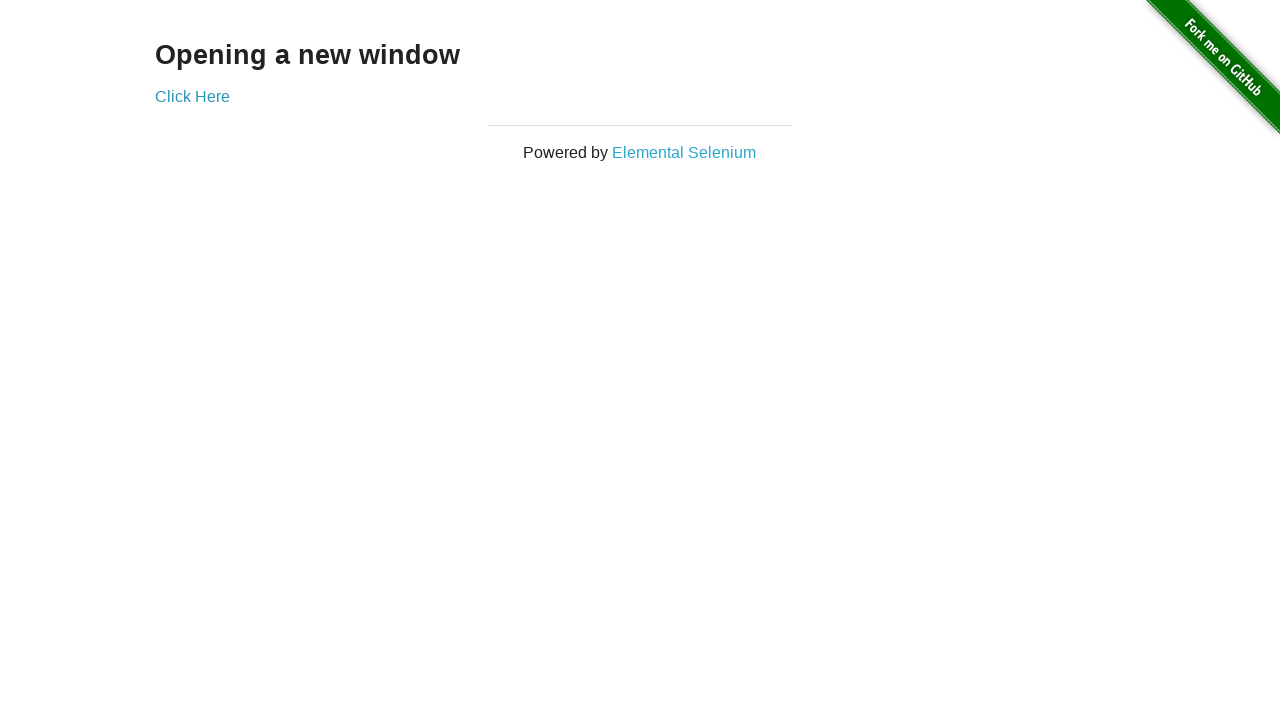

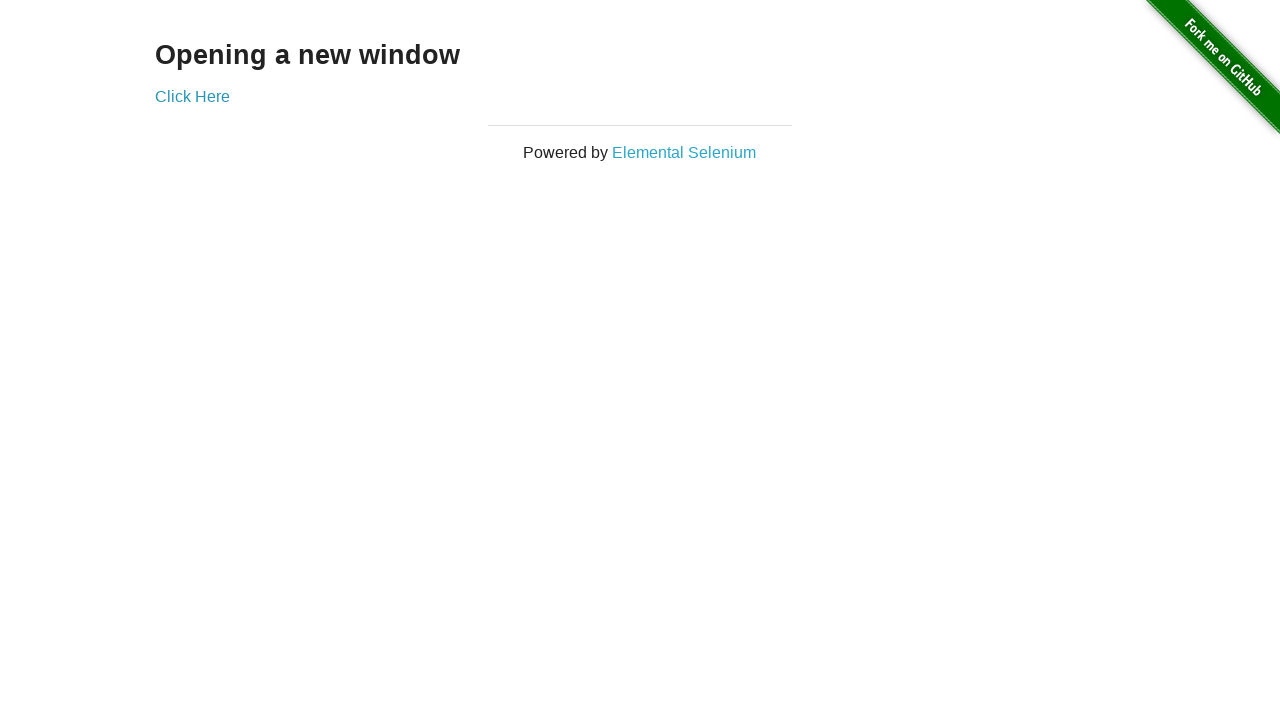